Tests iframe interaction by switching to an iframe, appending text to a text editor field, and then switching back to verify a main page element

Starting URL: https://the-internet.herokuapp.com/iframe

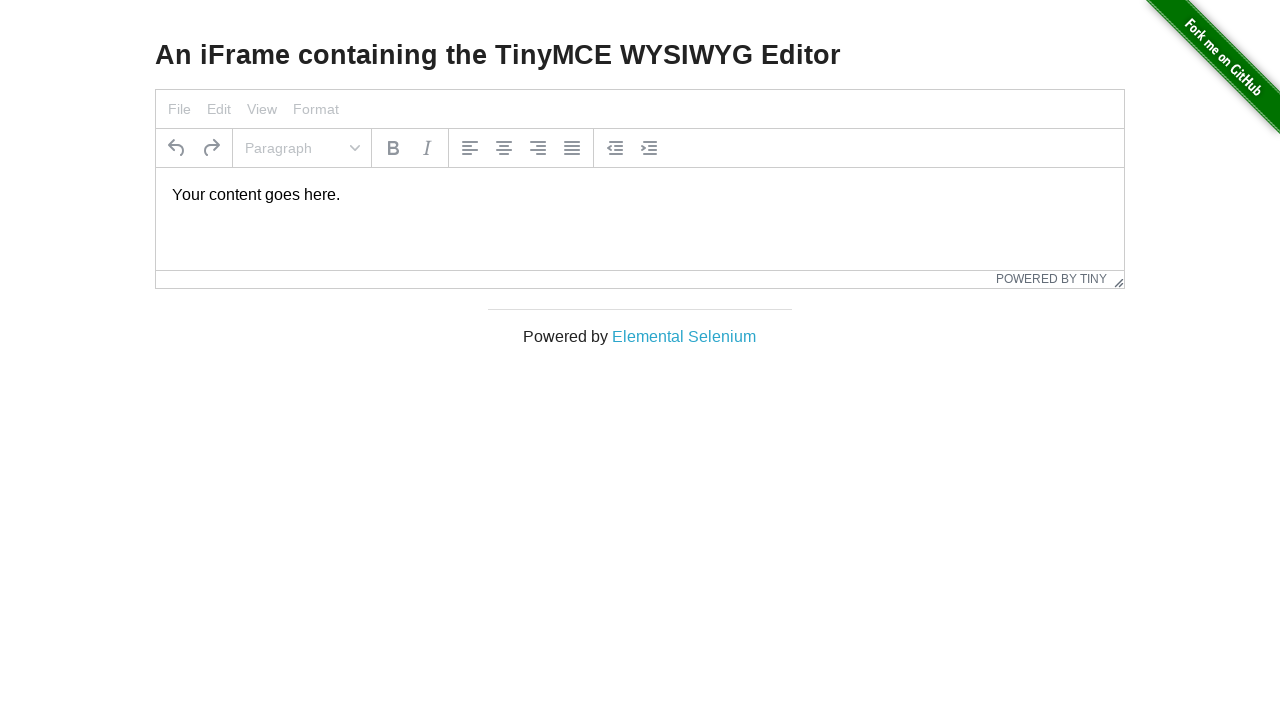

Navigated to iframe test page
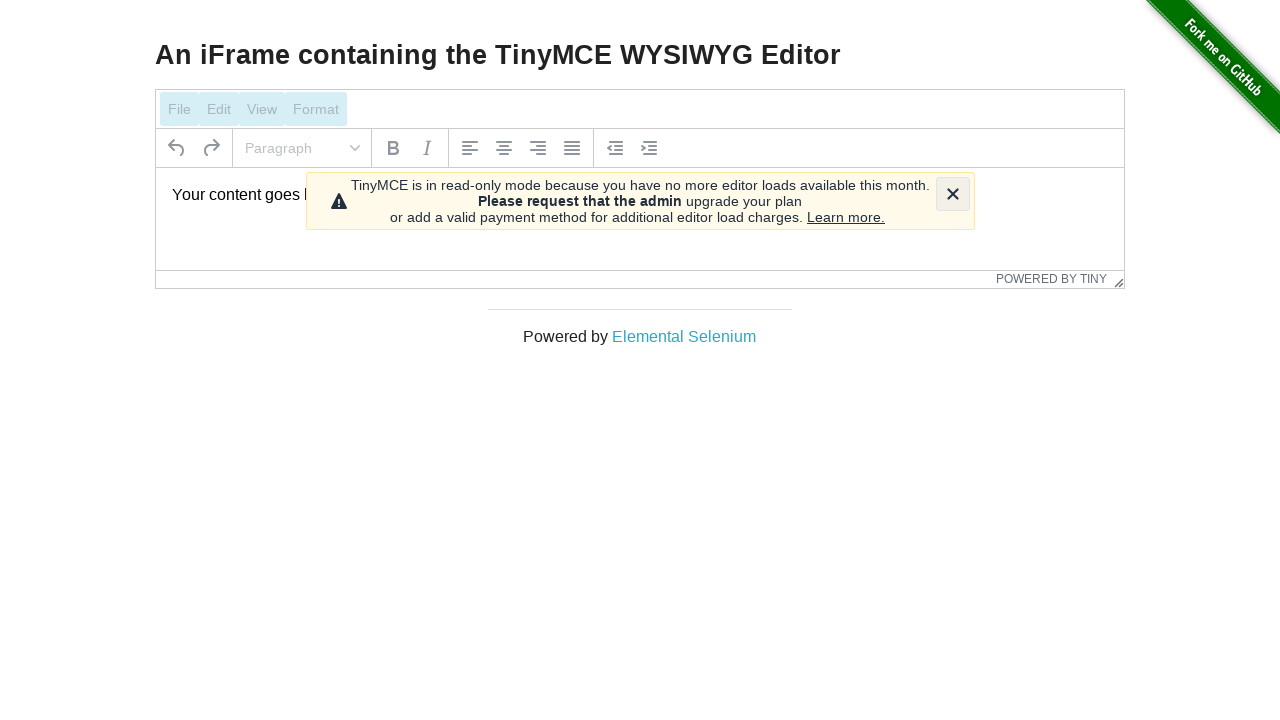

Located iframe element with ID 'mce_0_ifr'
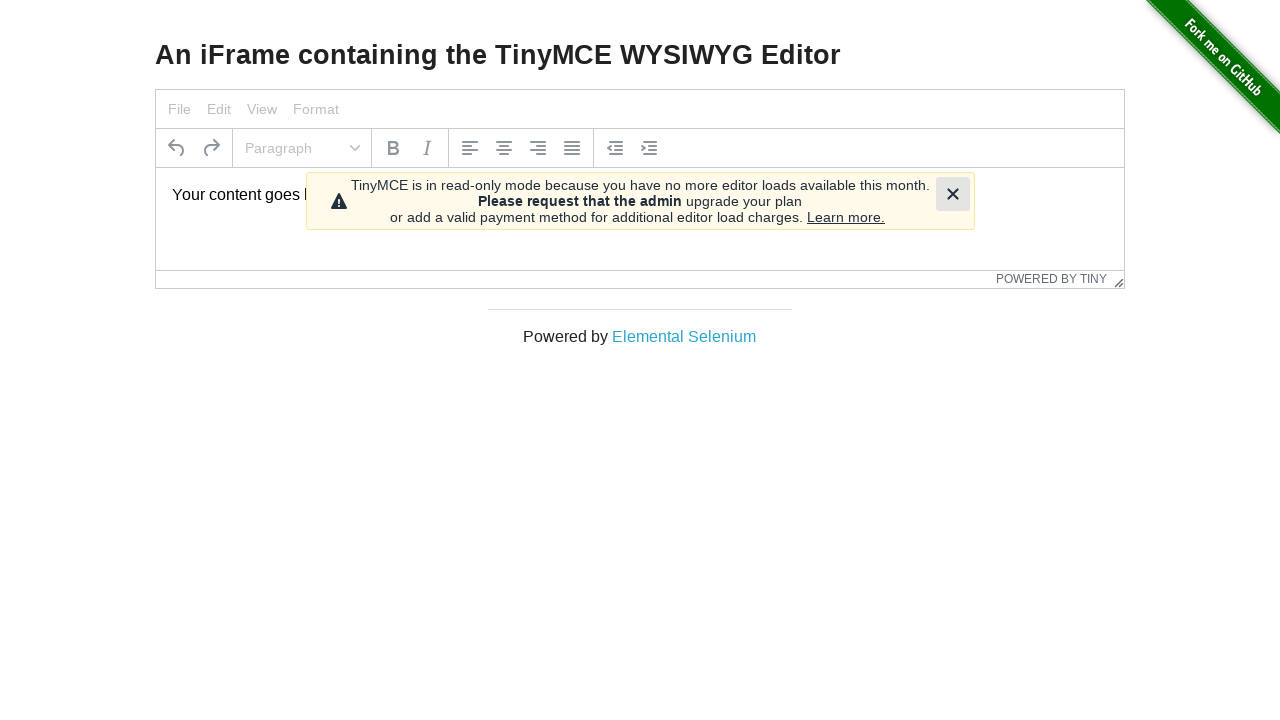

Appended text 'java qa auto' to TinyMCE editor inside iframe
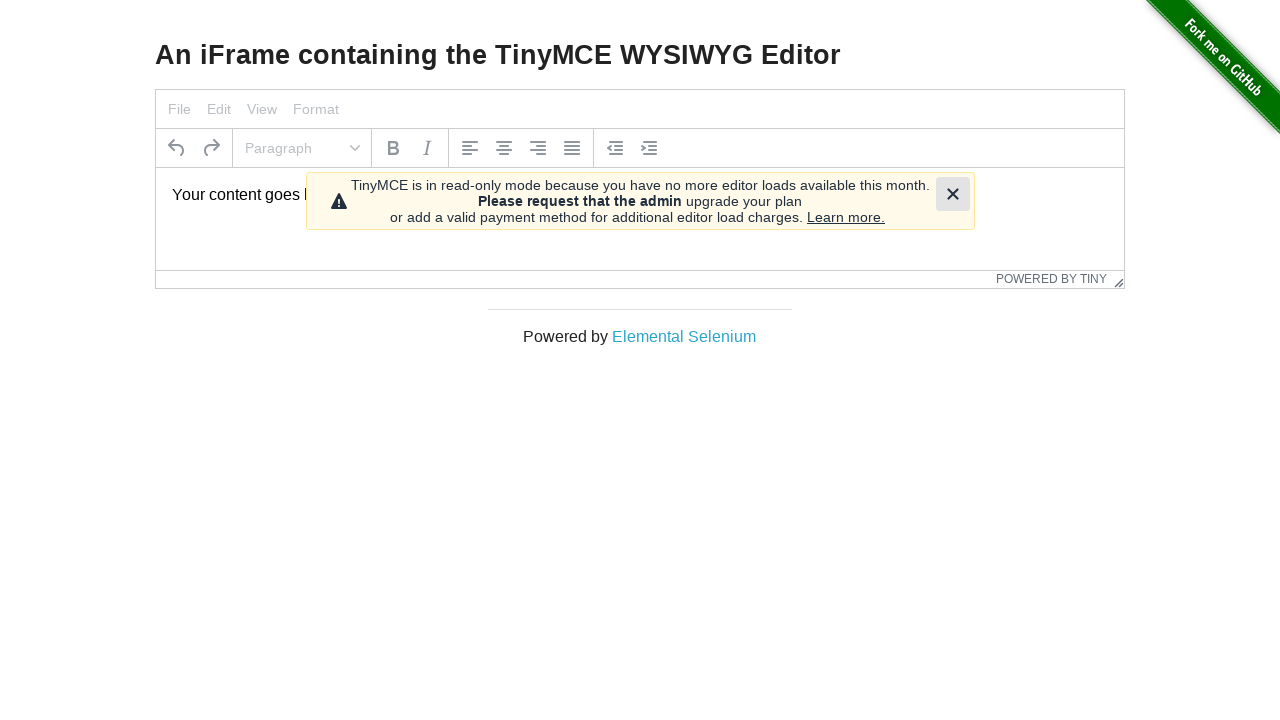

Verified main page element 'Elemental Selenium' link exists after returning from iframe
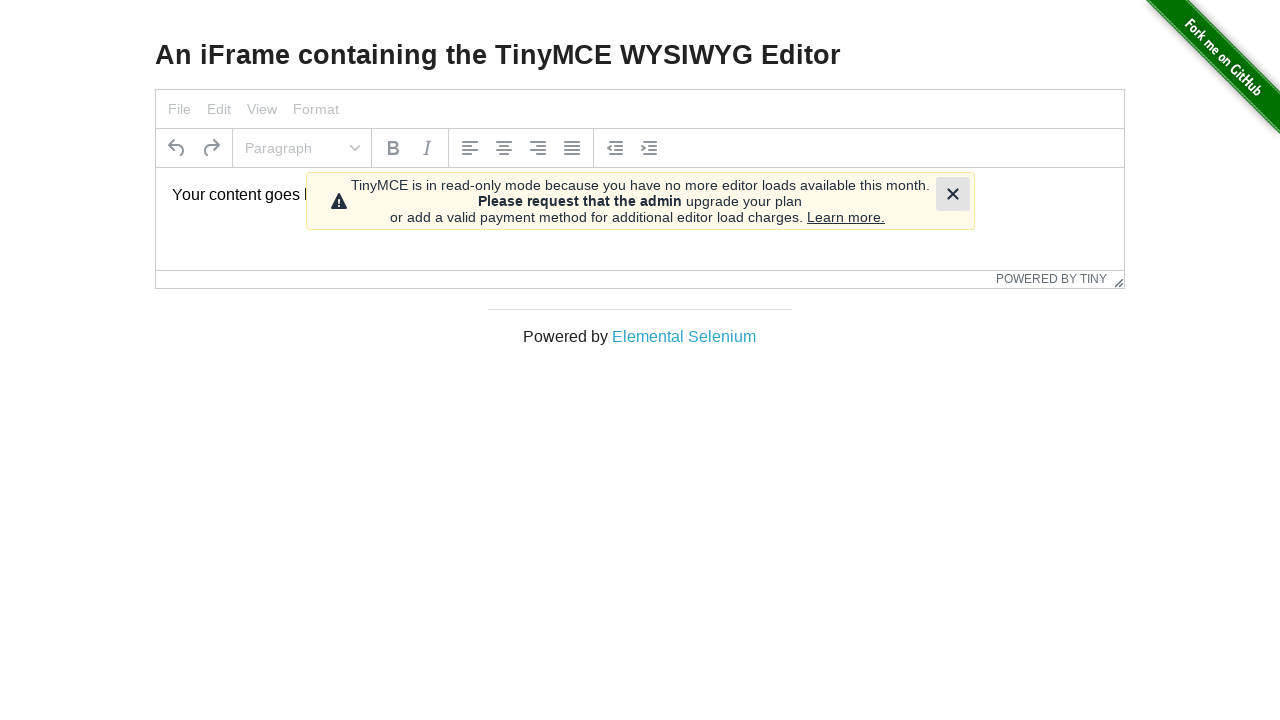

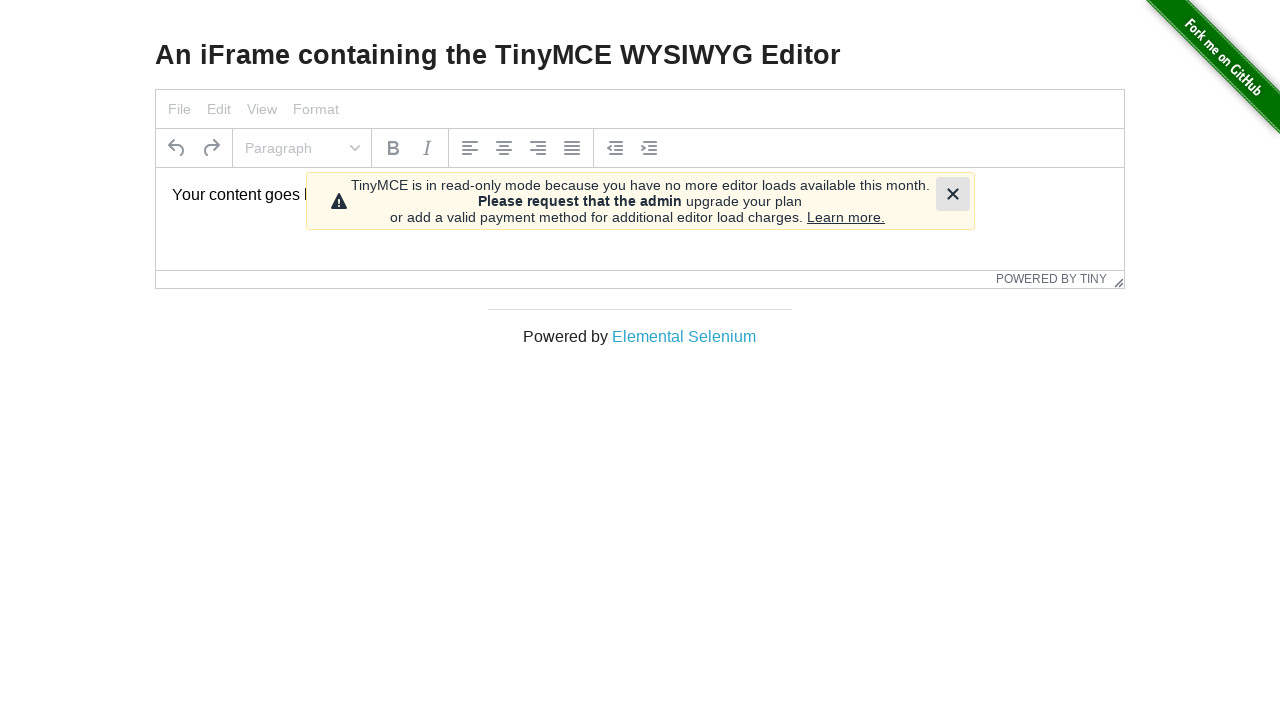